Demonstrates browser navigation methods by navigating to OpenCart demo site, then to OrangeHRM login page, navigating back and forward between pages, and refreshing the page.

Starting URL: https://demo.opencart.com/

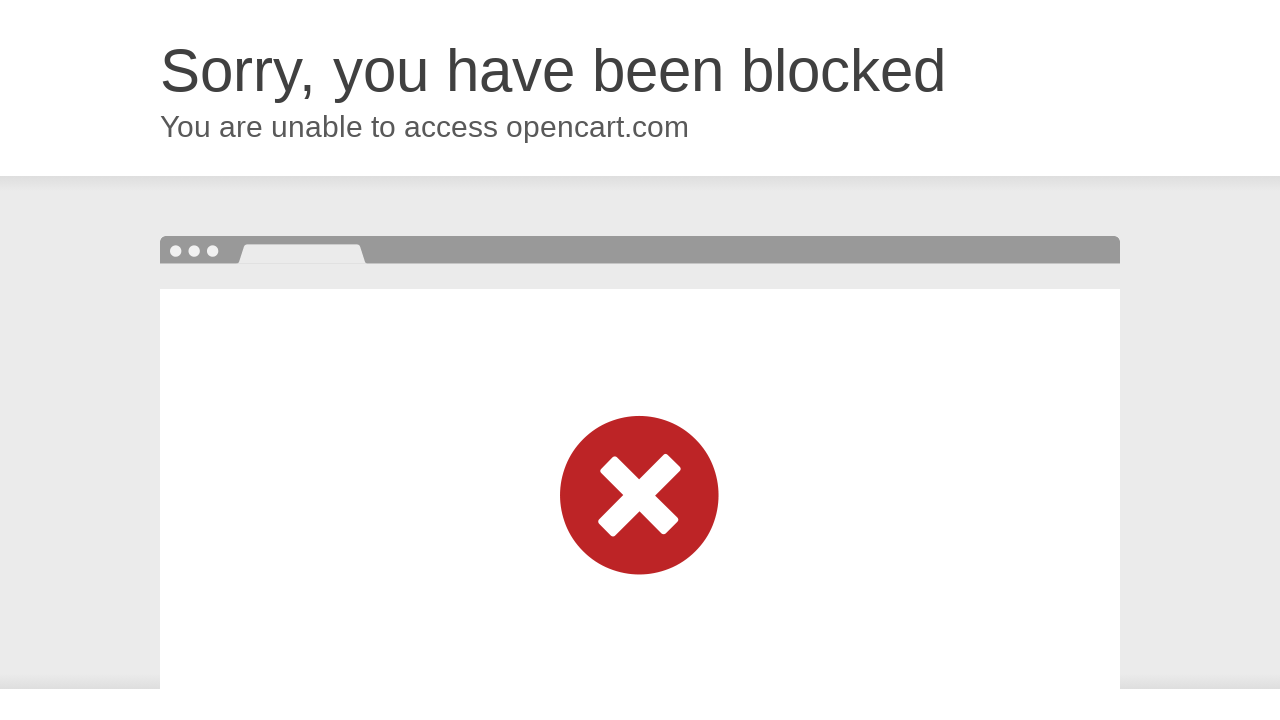

Navigated to OpenCart demo site at https://demo.opencart.com/
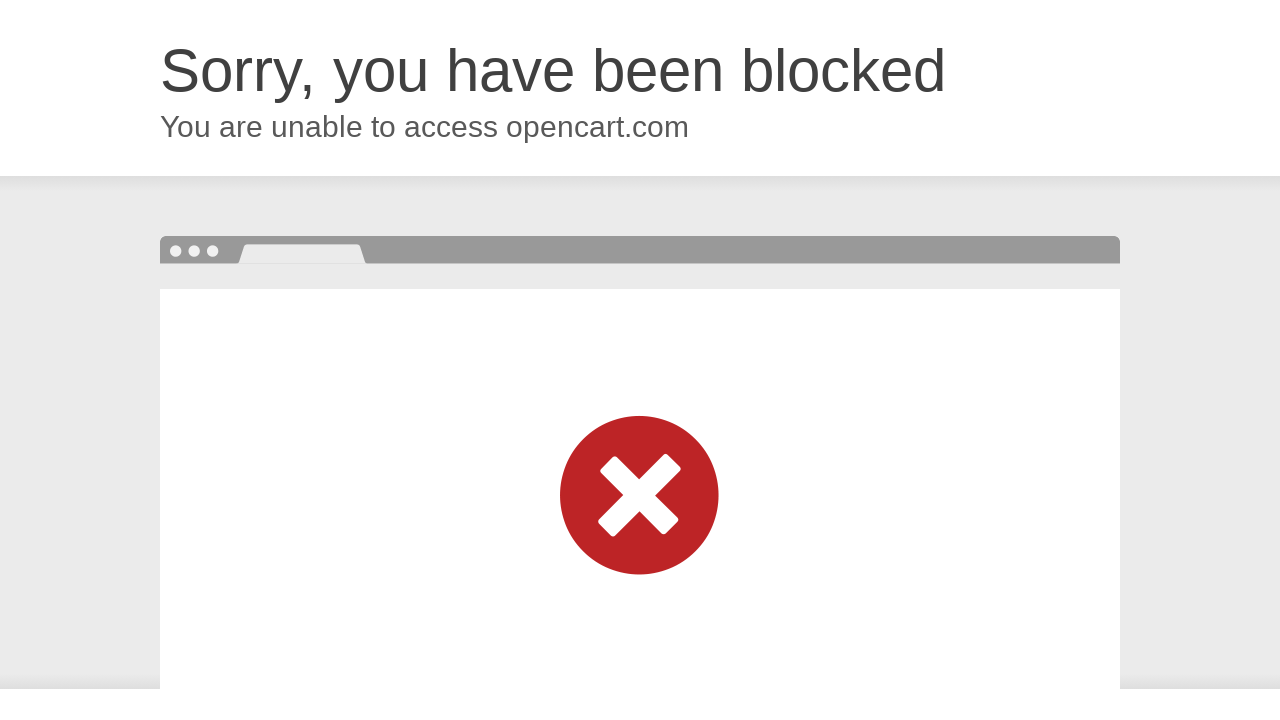

Navigated to OrangeHRM login page
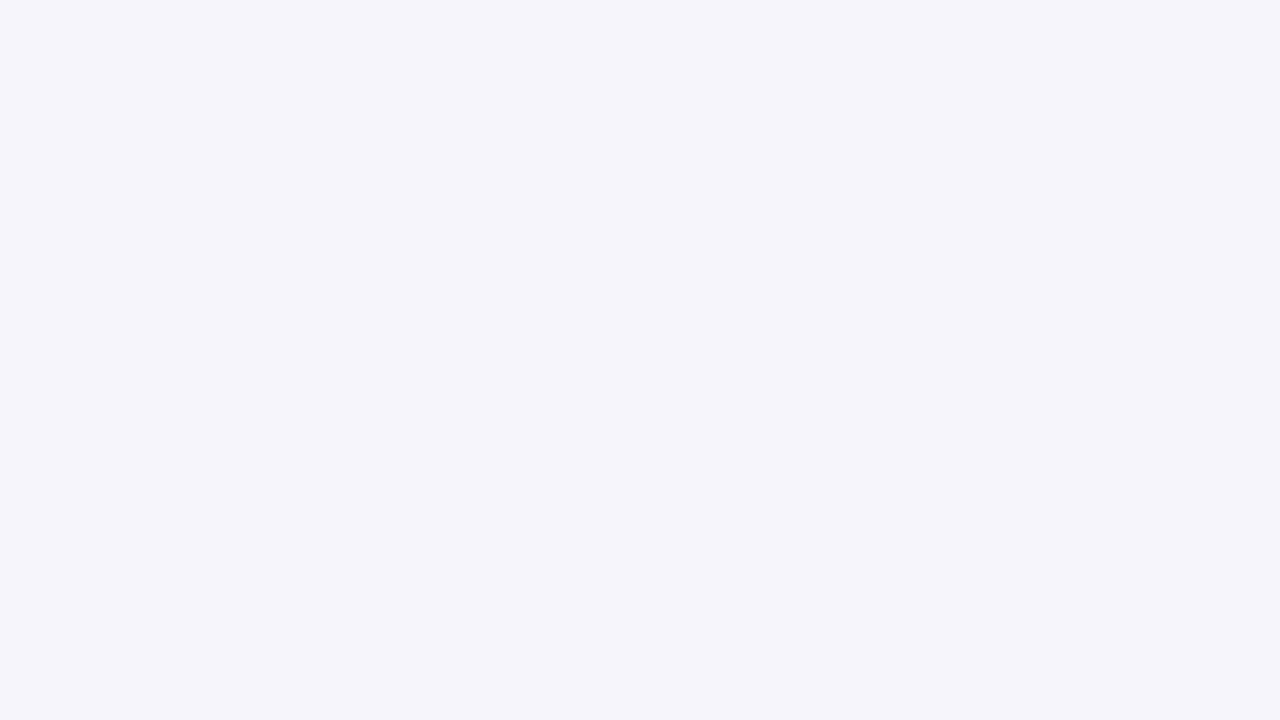

Navigated back to OpenCart demo site
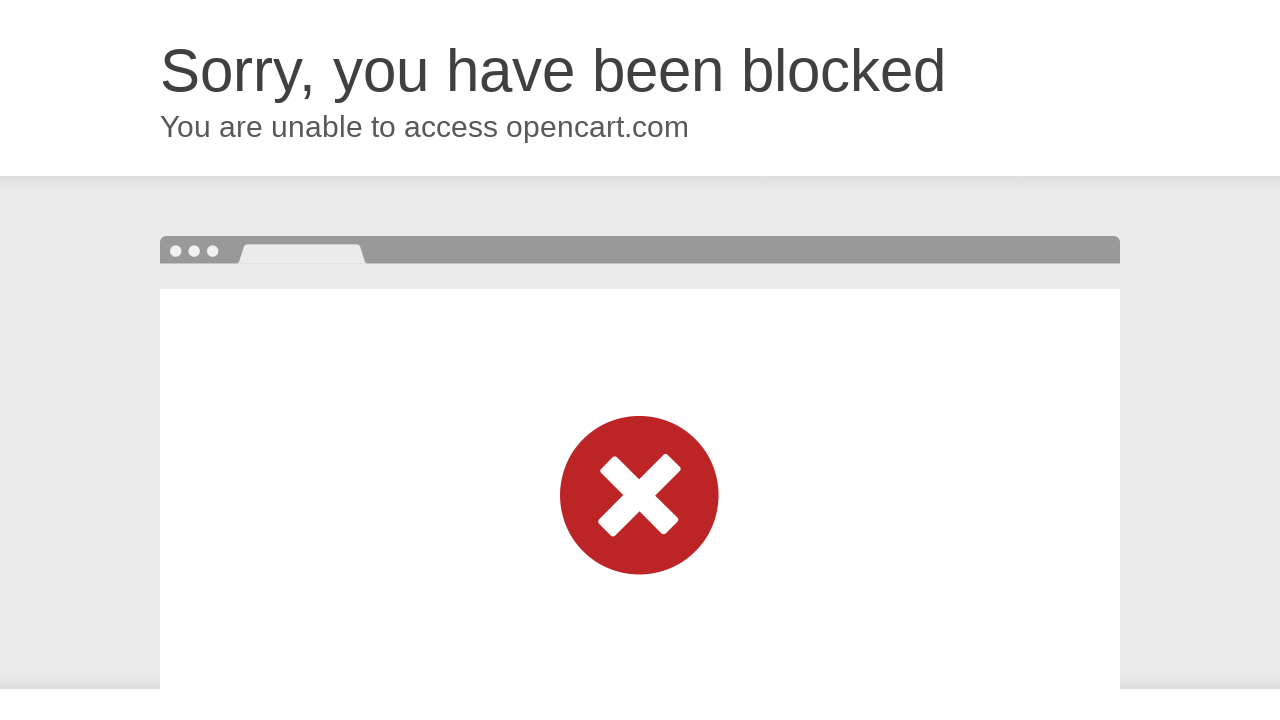

OpenCart page fully loaded
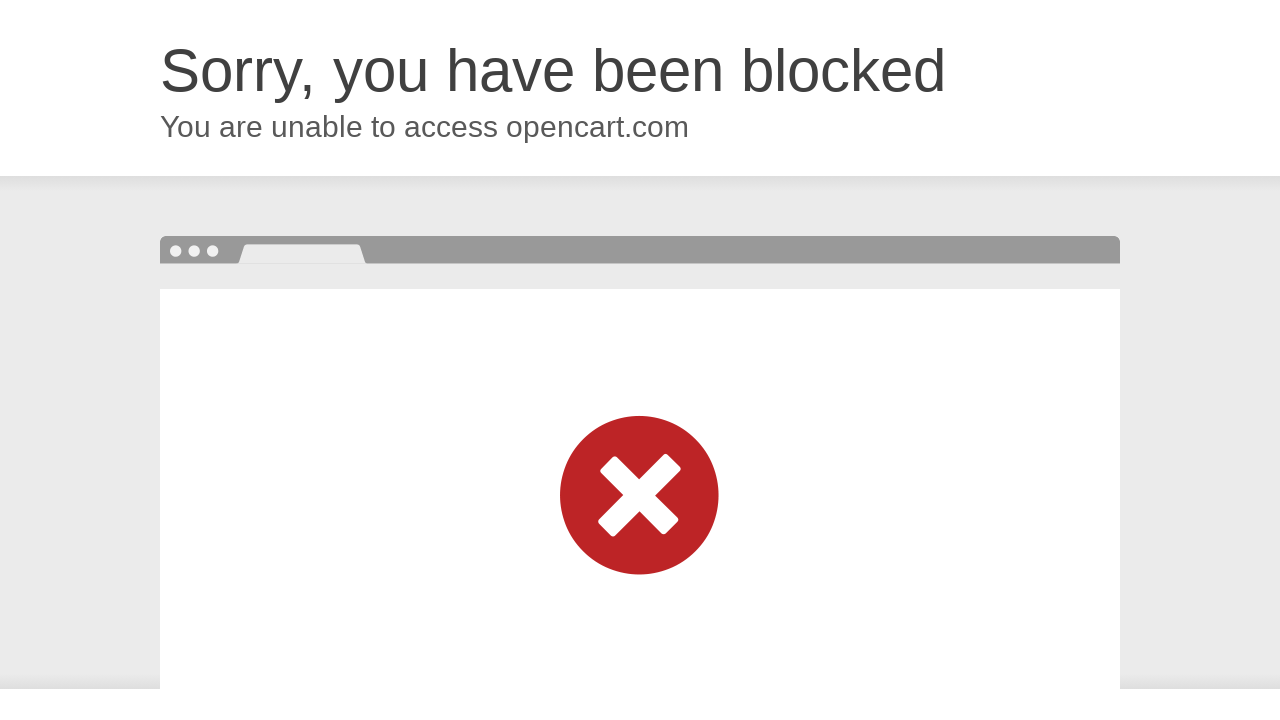

Navigated forward to OrangeHRM login page
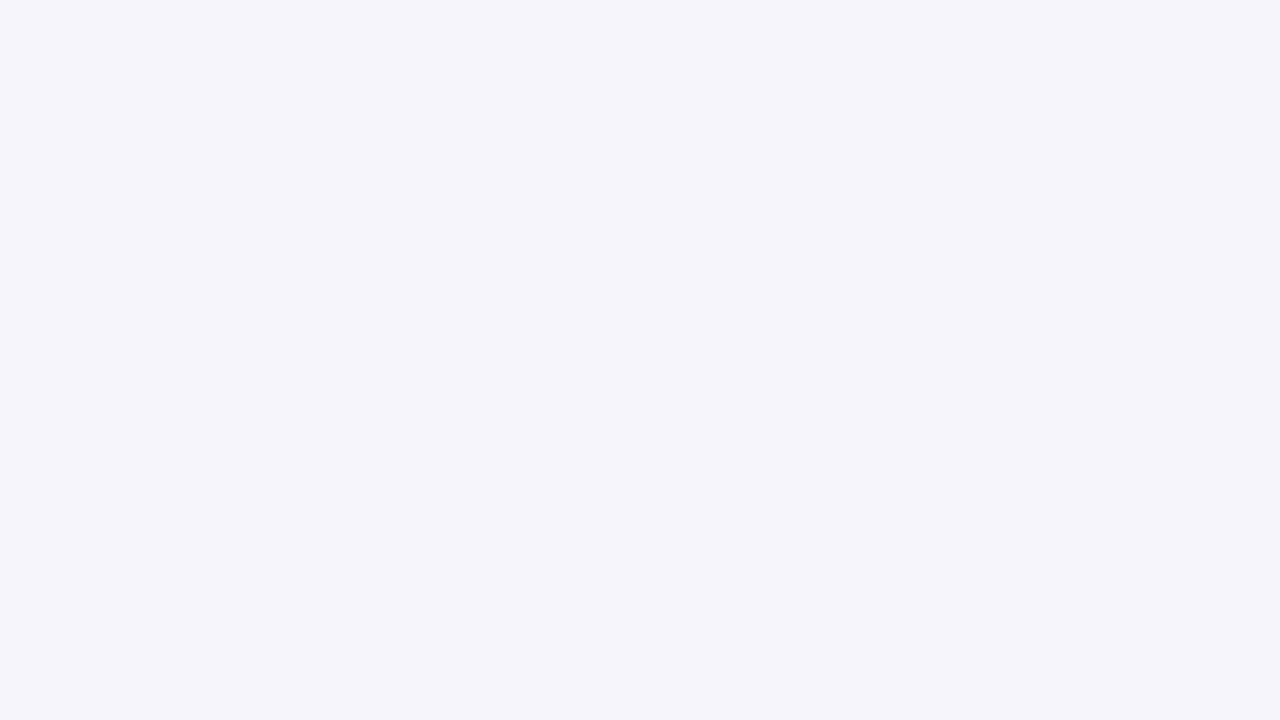

OrangeHRM login page fully loaded
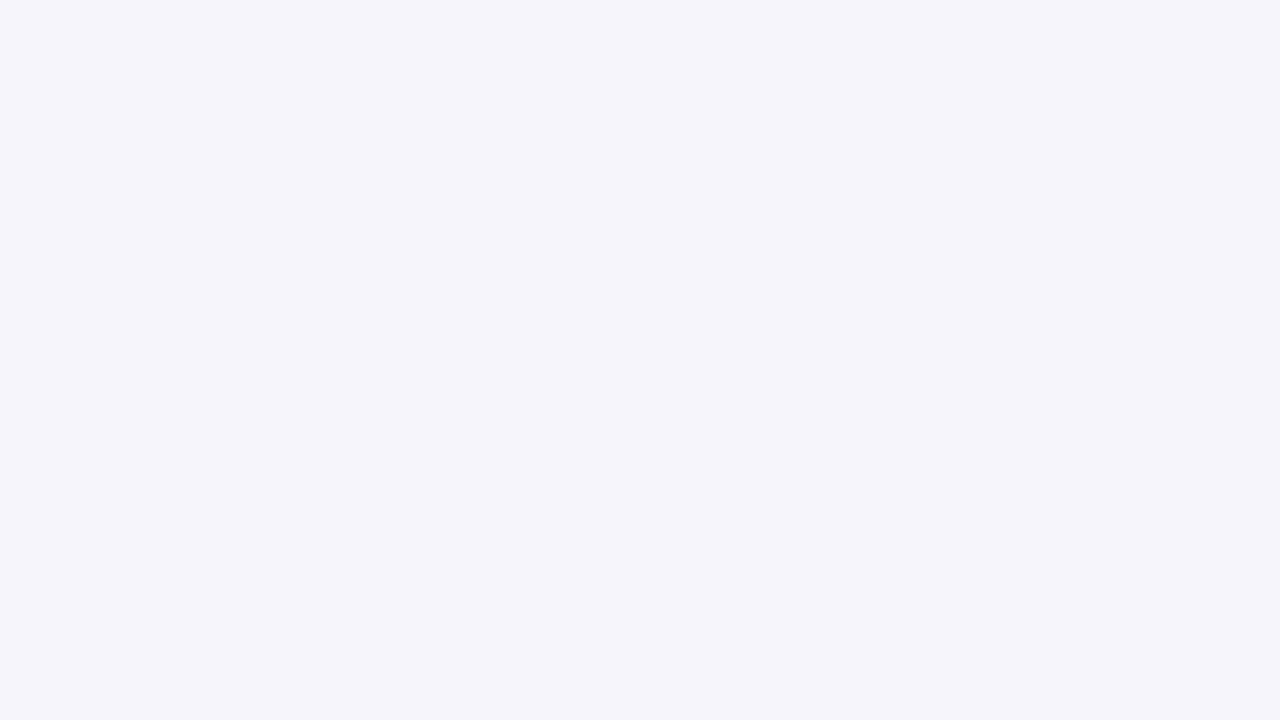

Refreshed the OrangeHRM login page
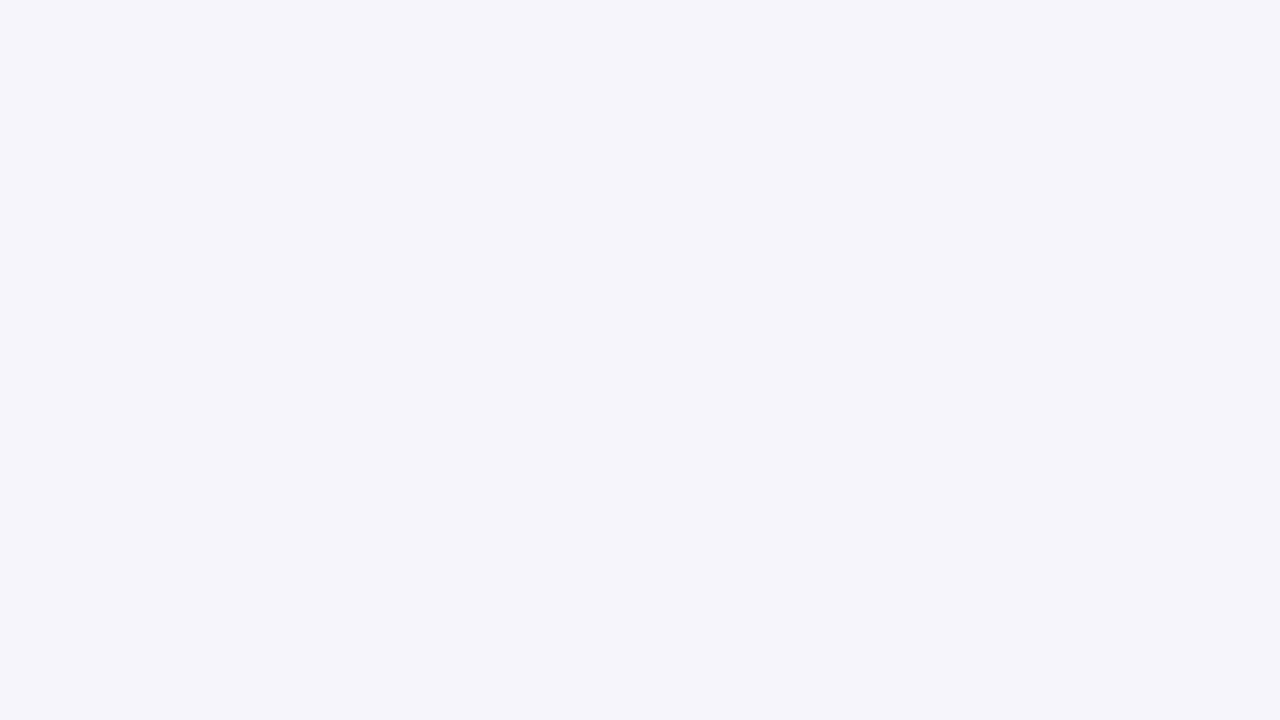

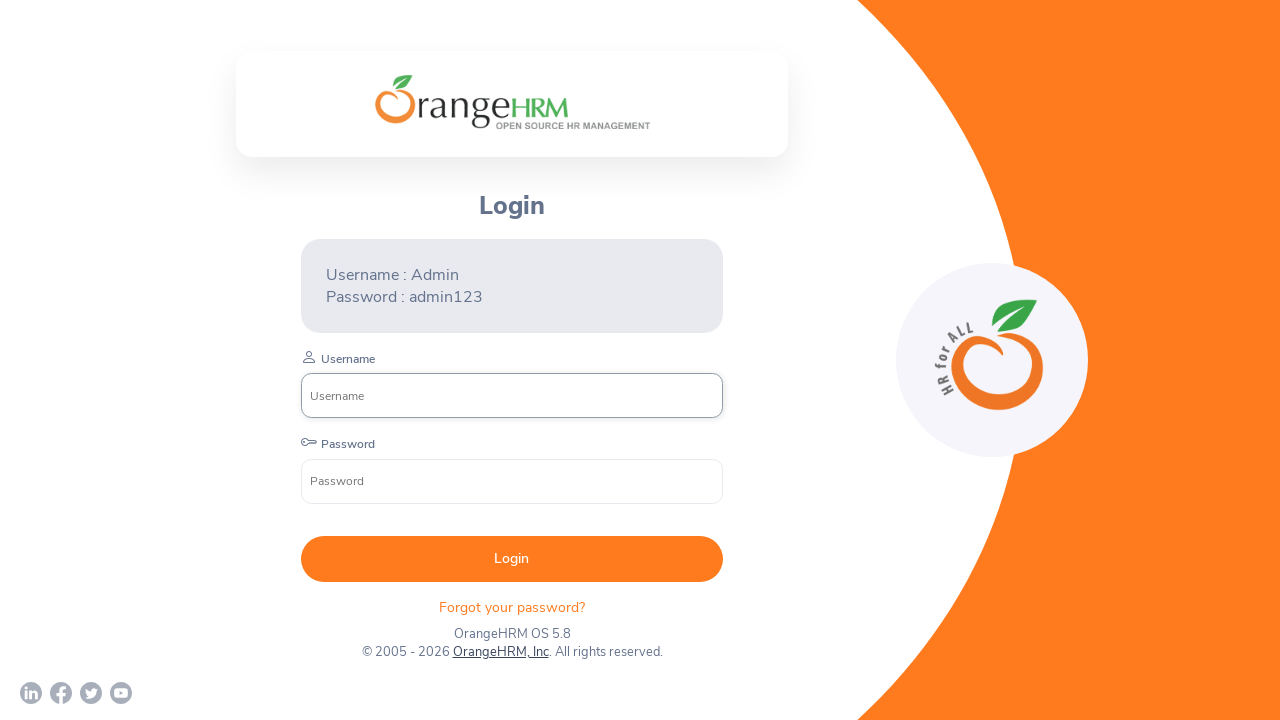